Tests single dropdown selection by selecting various car options using different methods (value, label, and index)

Starting URL: https://www.letskodeit.com/practice

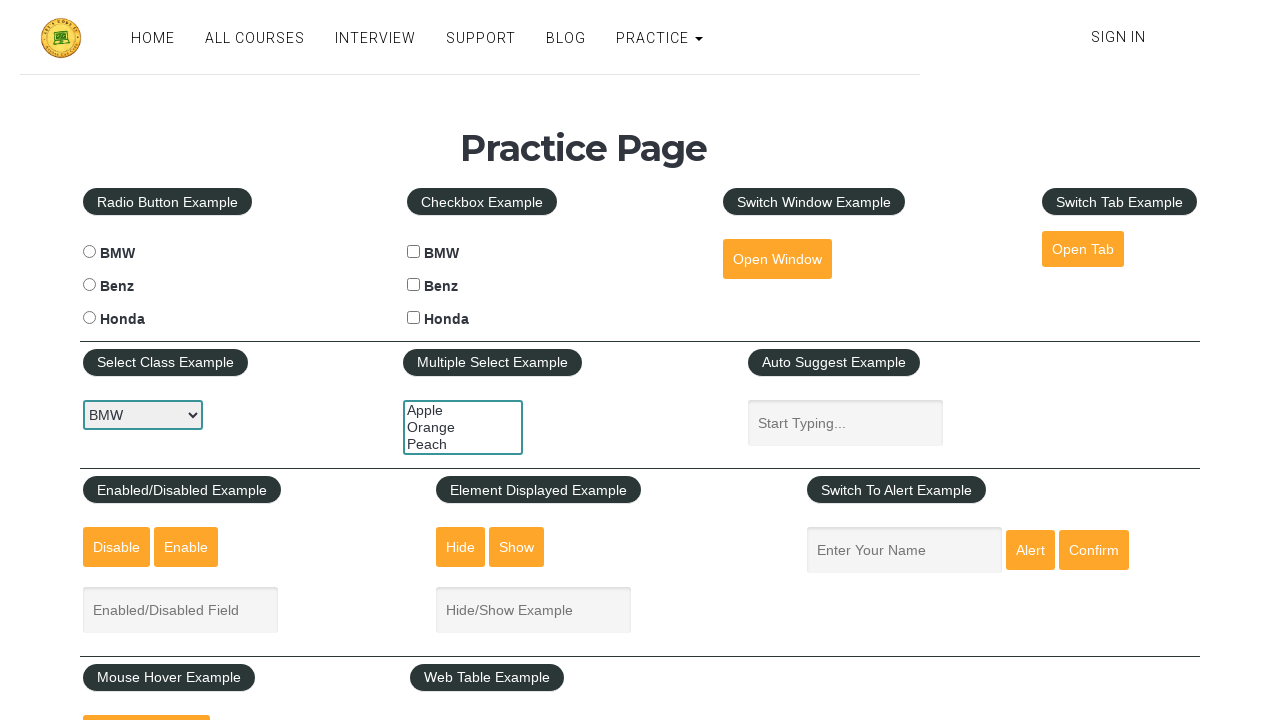

Waited for car dropdown to be visible
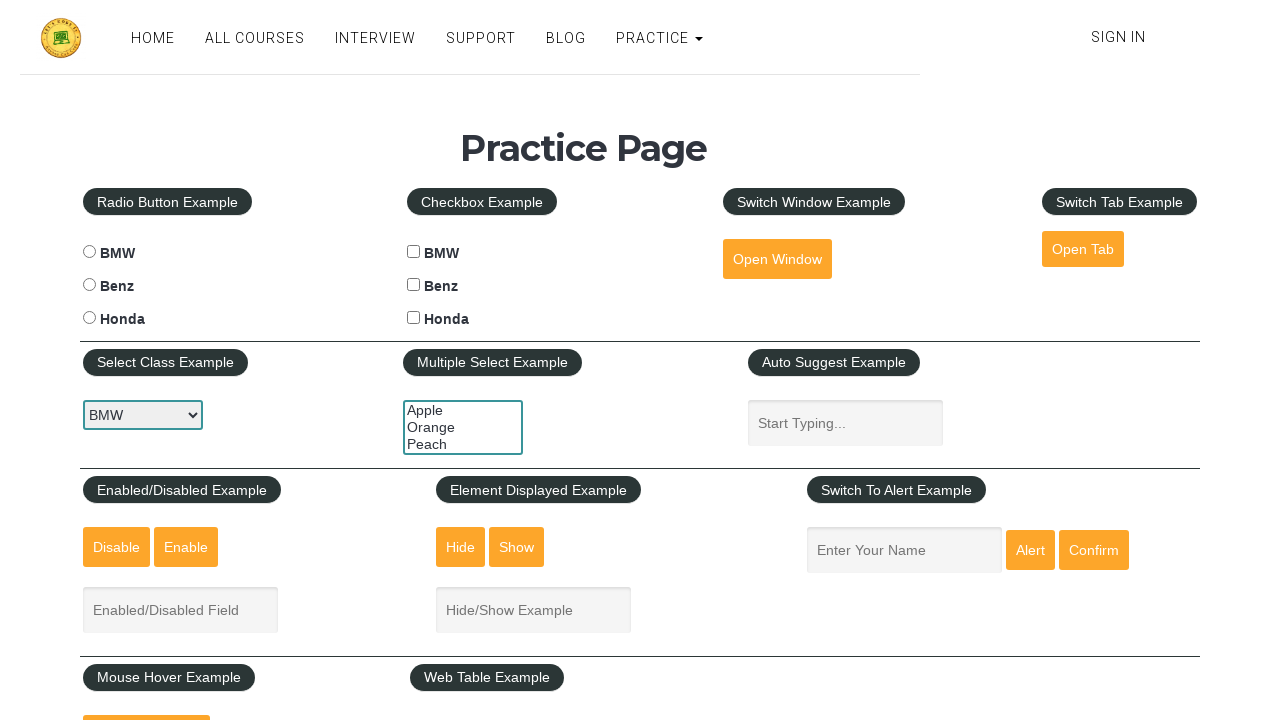

Selected 'benz' option by value on #carselect
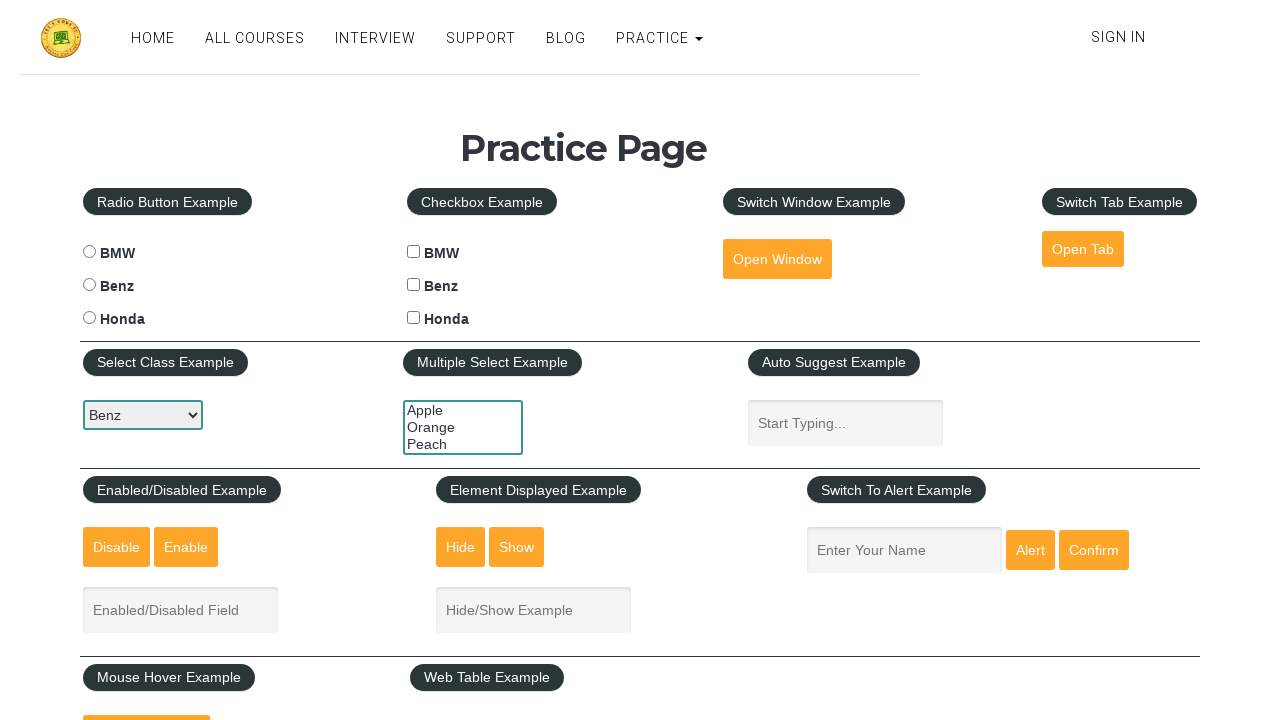

Selected 'bmw' option by value on #carselect
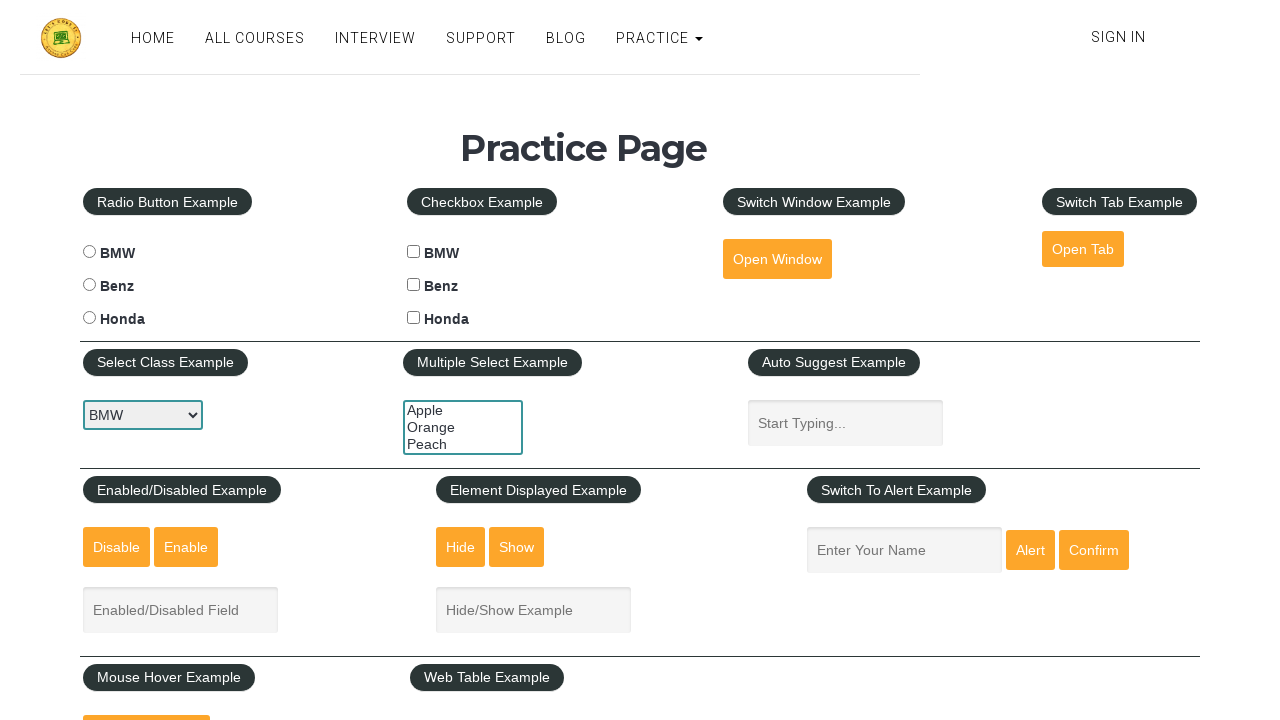

Selected 'honda' option by value on #carselect
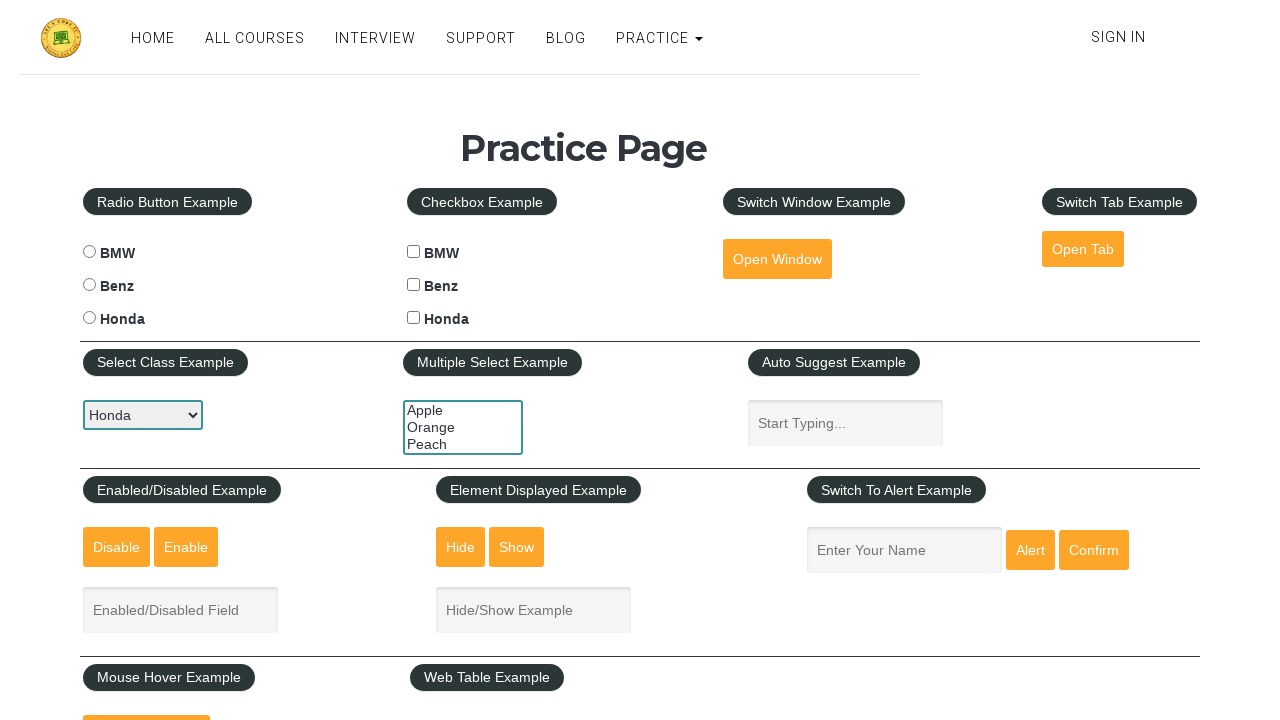

Selected 'Benz' option by label on #carselect
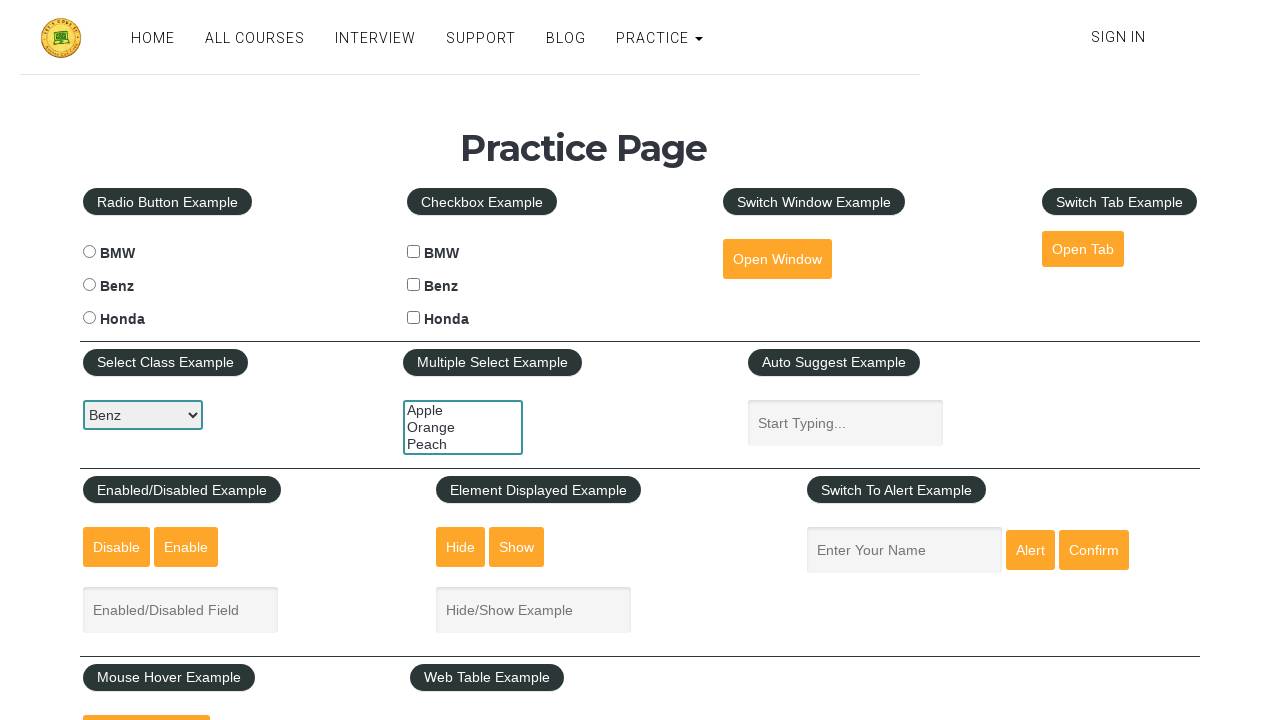

Selected 'BMW' option by label on #carselect
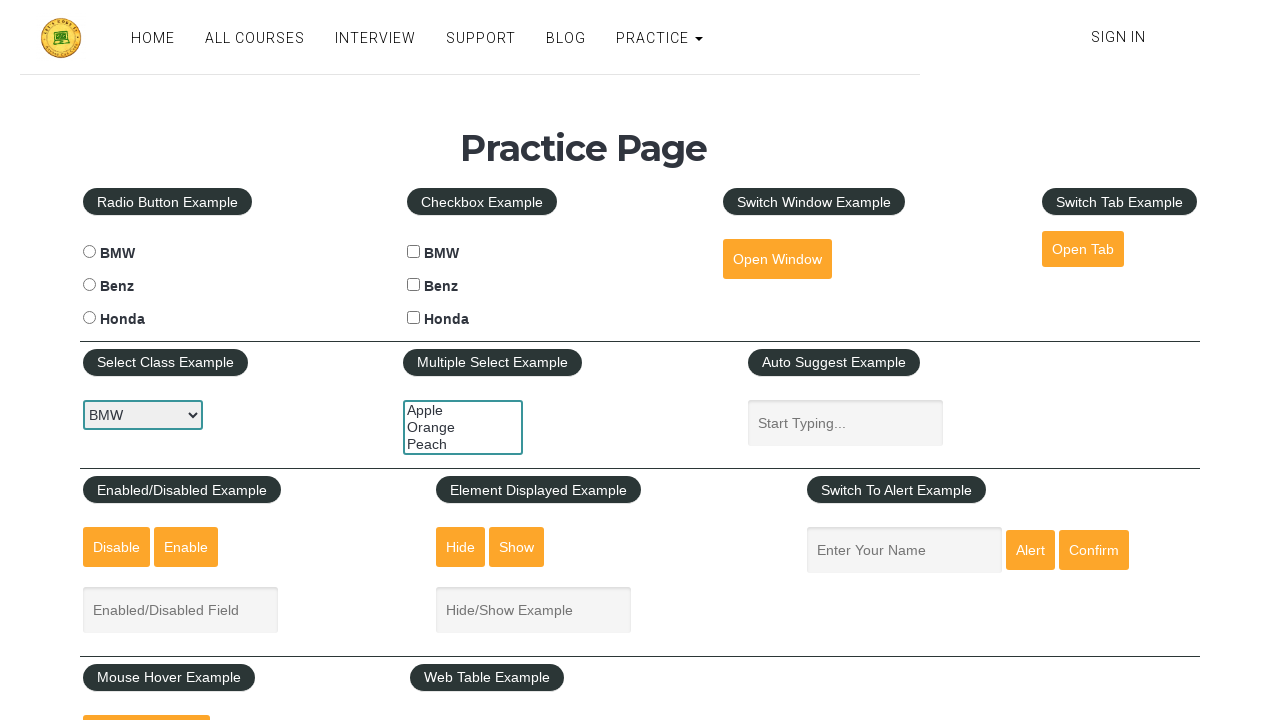

Selected 'Honda' option by label on #carselect
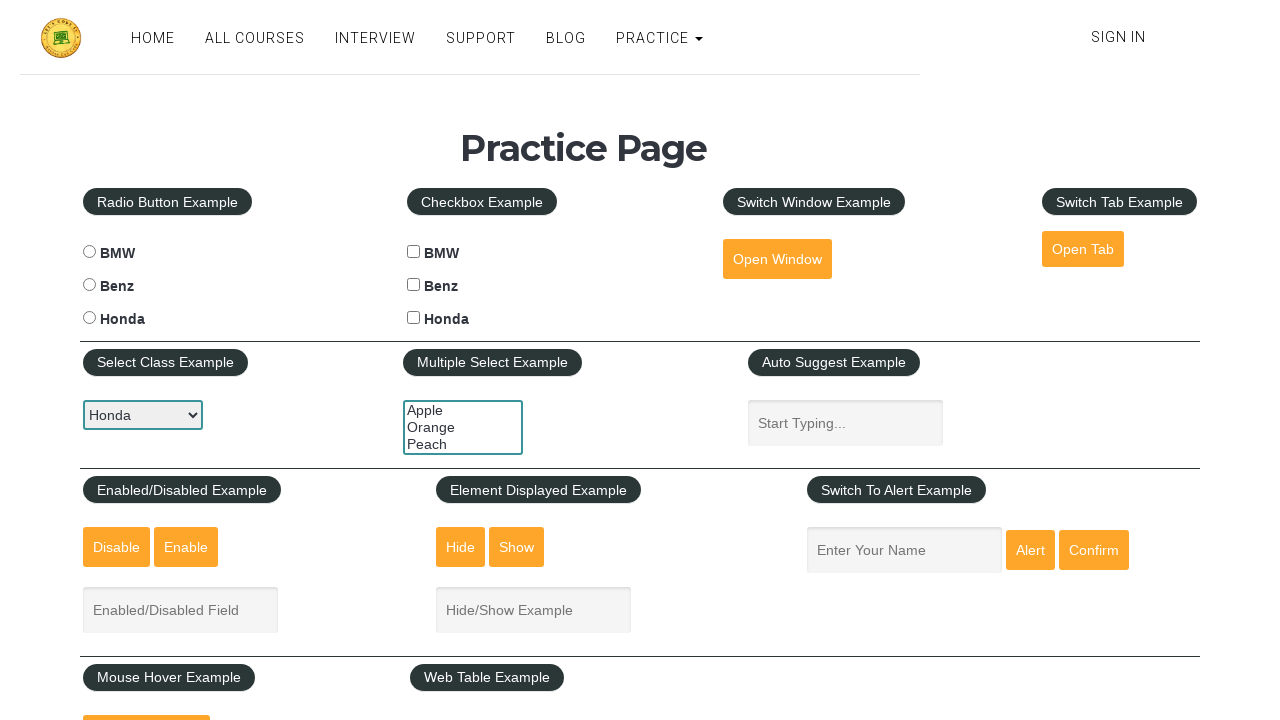

Selected dropdown option by index 1 on #carselect
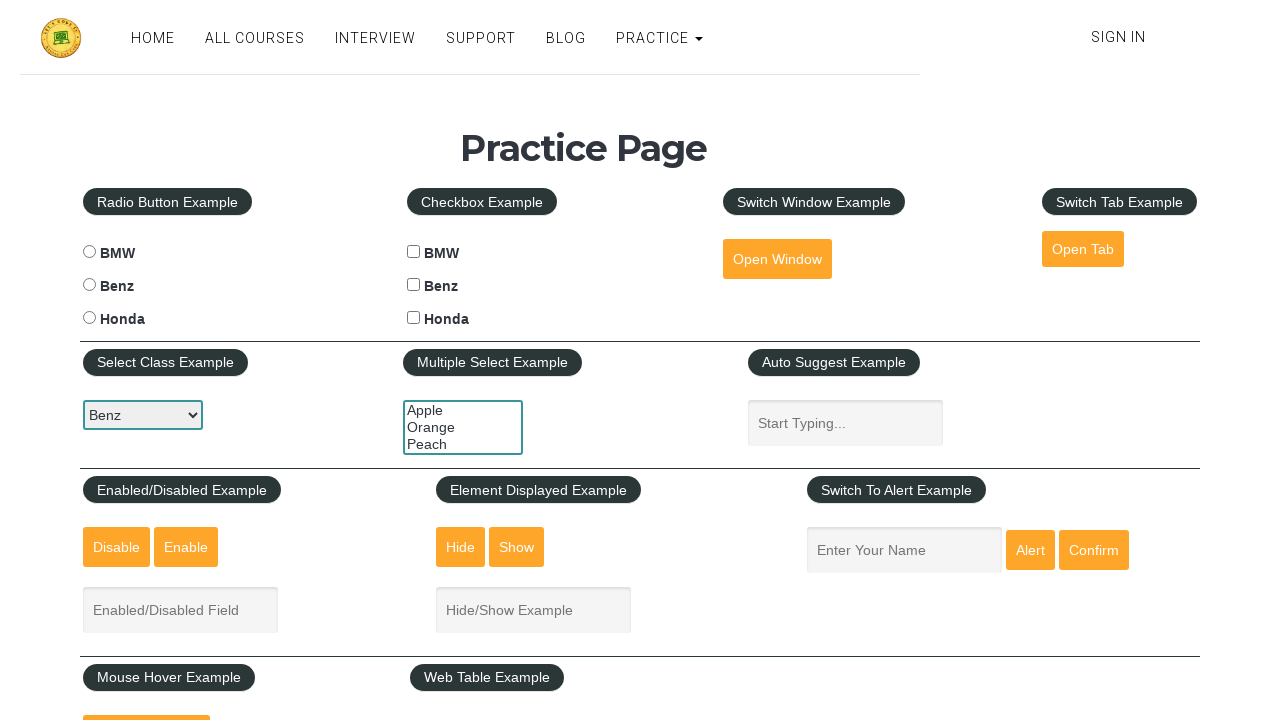

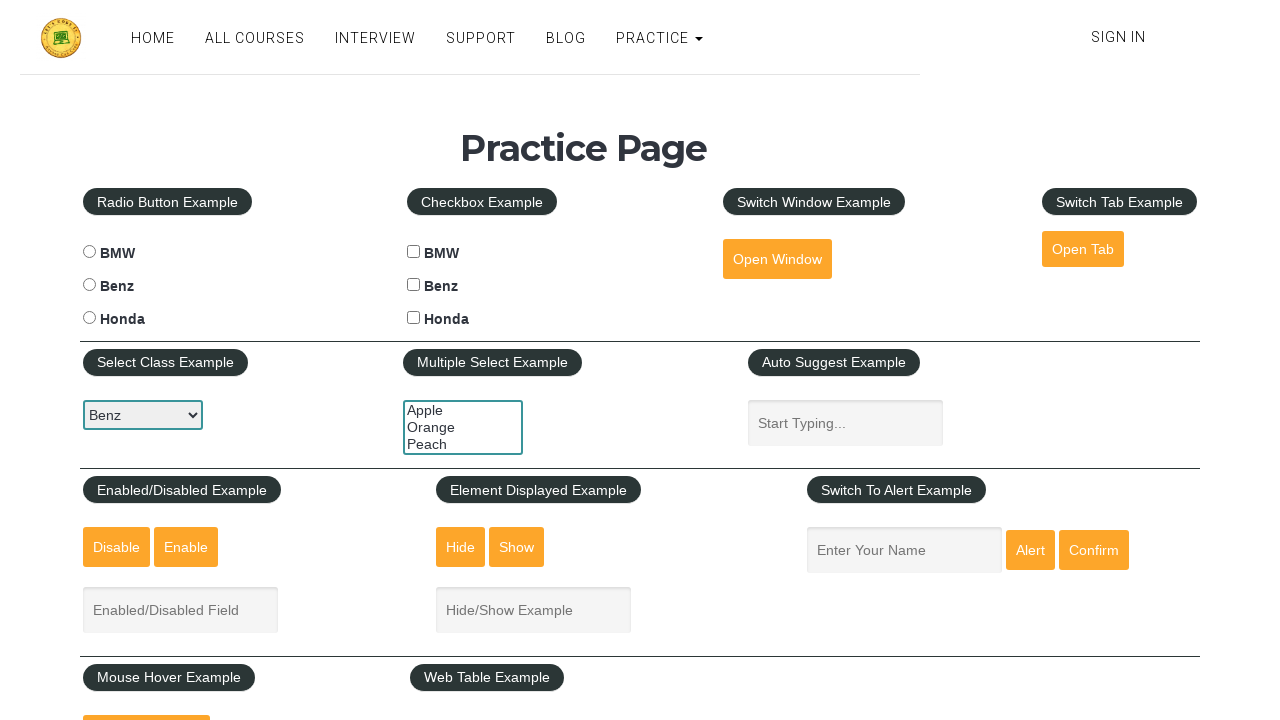